Tests dropdown selection by selecting option 1 and verifying it's selected

Starting URL: https://the-internet.herokuapp.com/

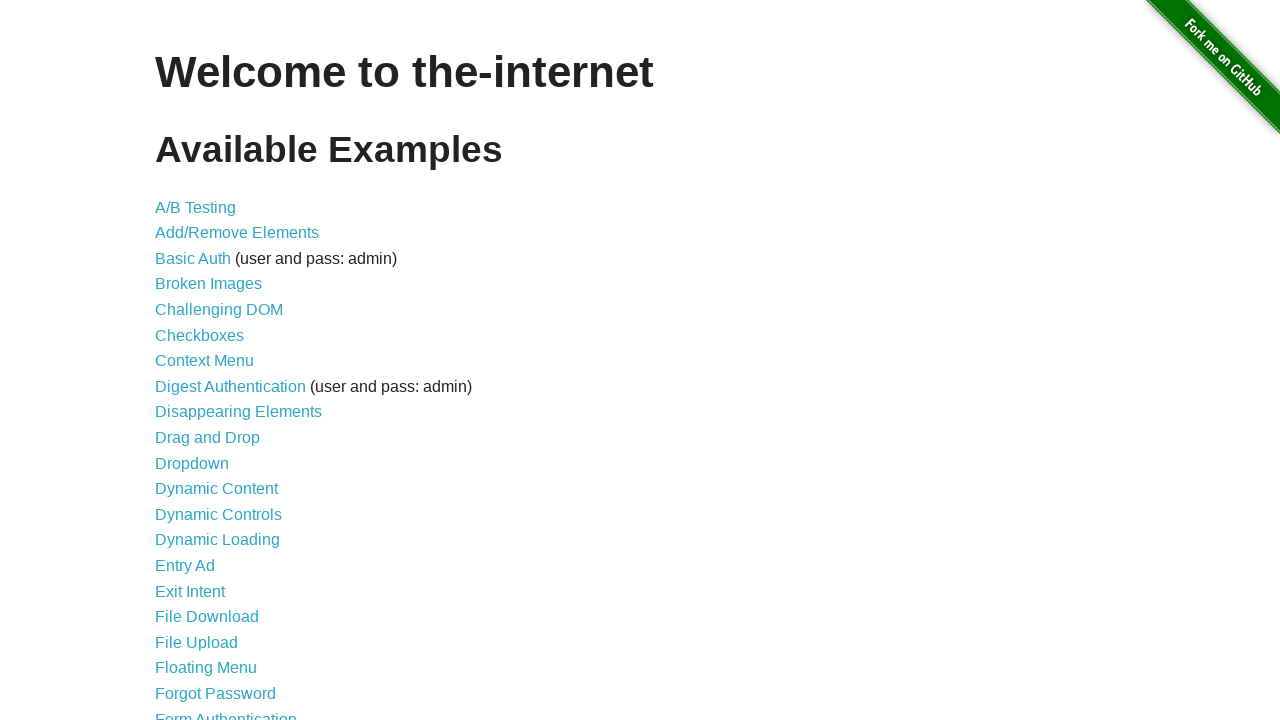

Clicked Dropdown link at (192, 463) on internal:role=link[name="Dropdown"i]
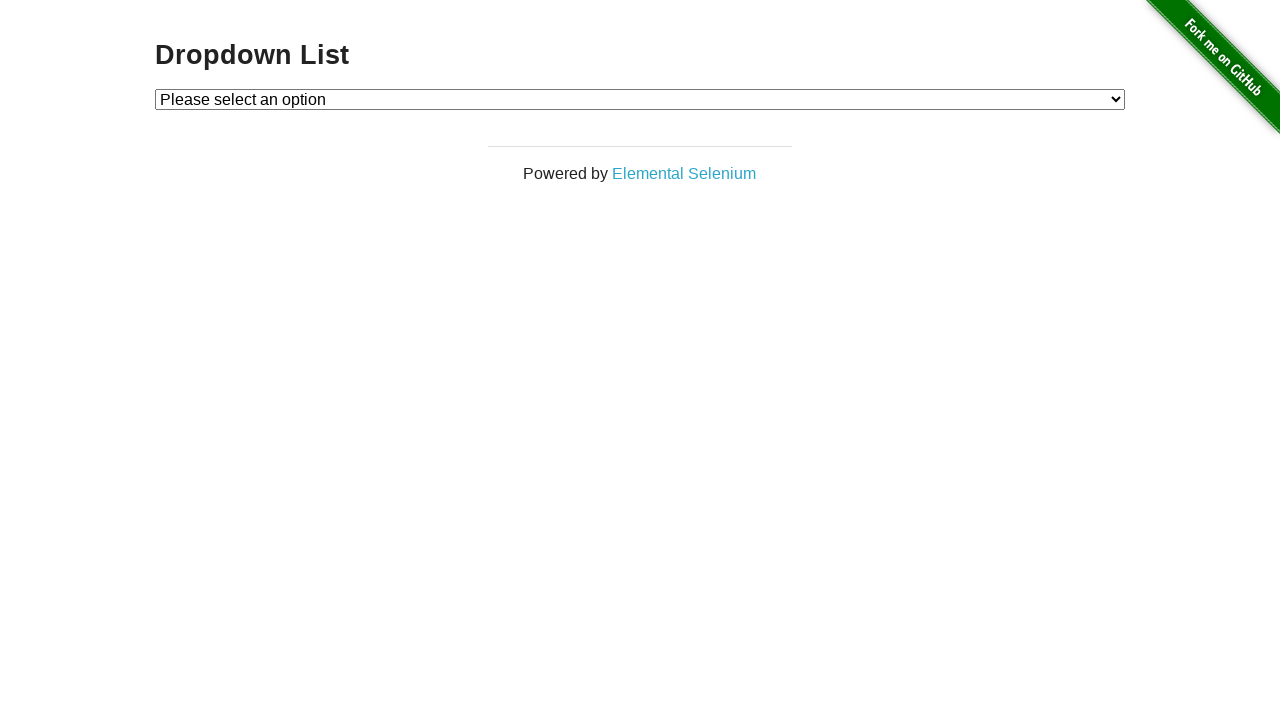

Selected option 1 from dropdown on #dropdown
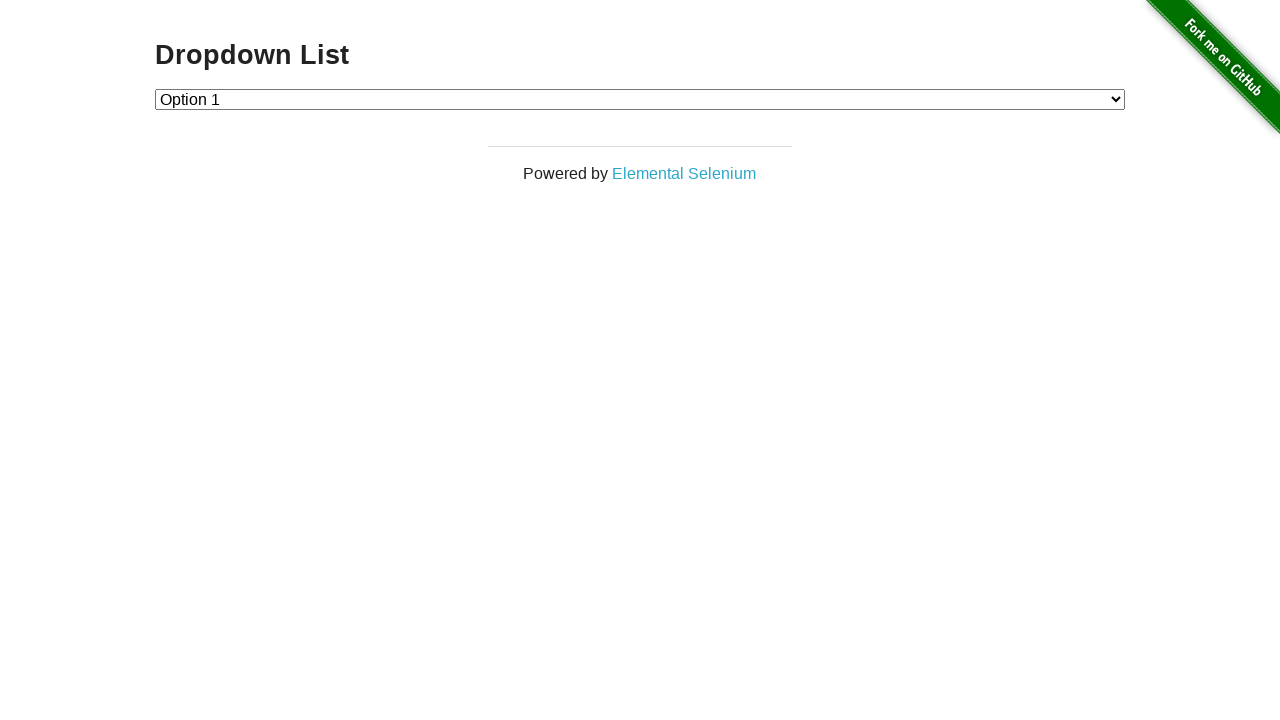

Verified that option 1 is selected in dropdown
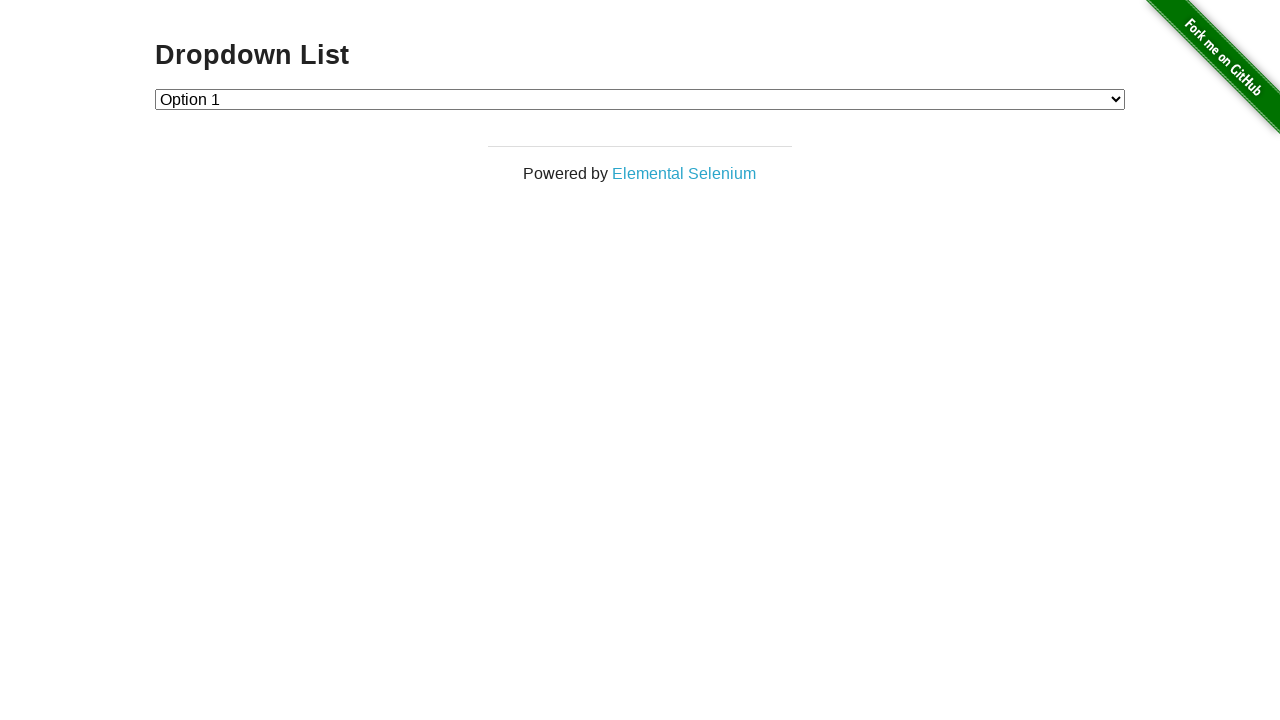

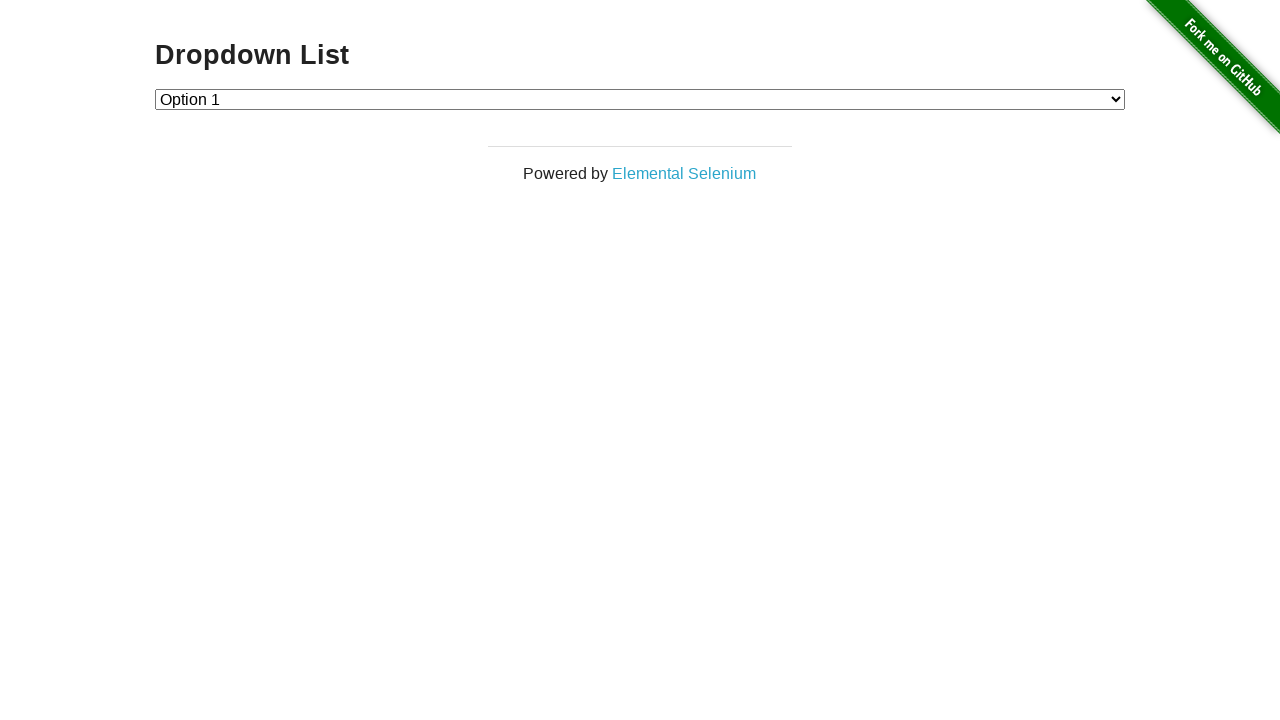